Tests that new todo items are appended to the bottom of the list by creating 3 items and verifying their order

Starting URL: https://demo.playwright.dev/todomvc

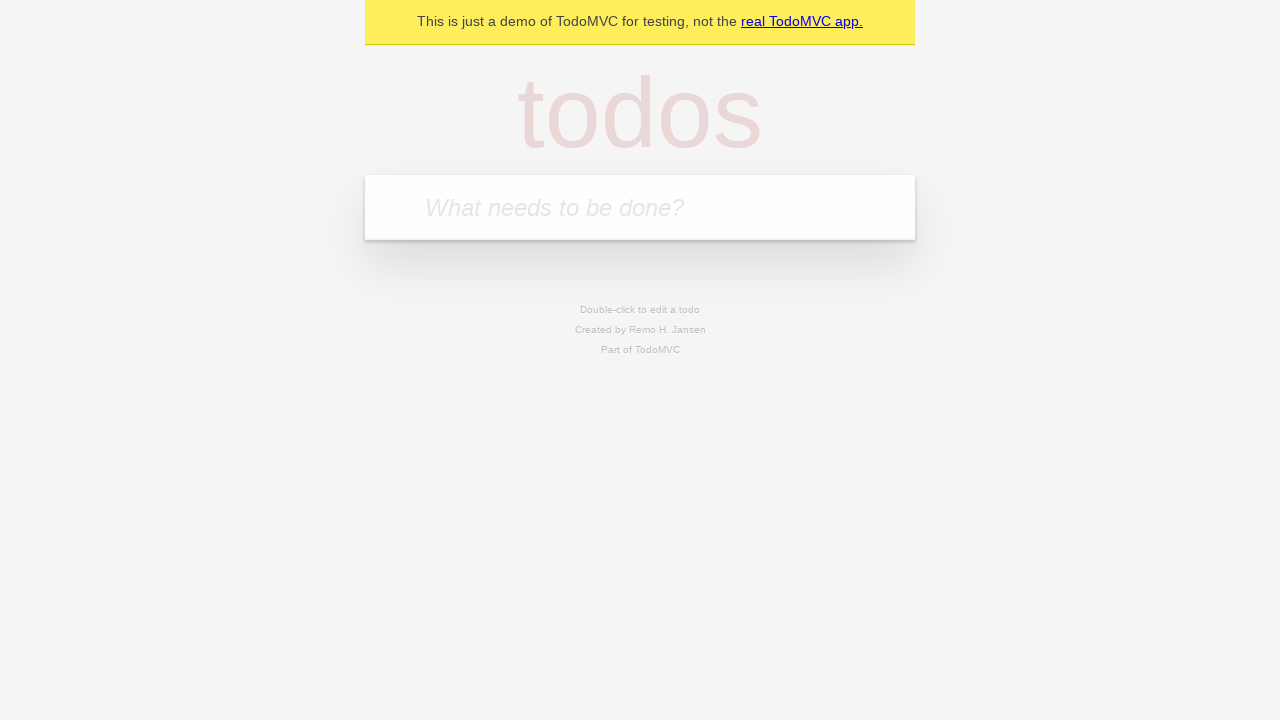

Filled todo input with 'buy some cheese' on internal:attr=[placeholder="What needs to be done?"i]
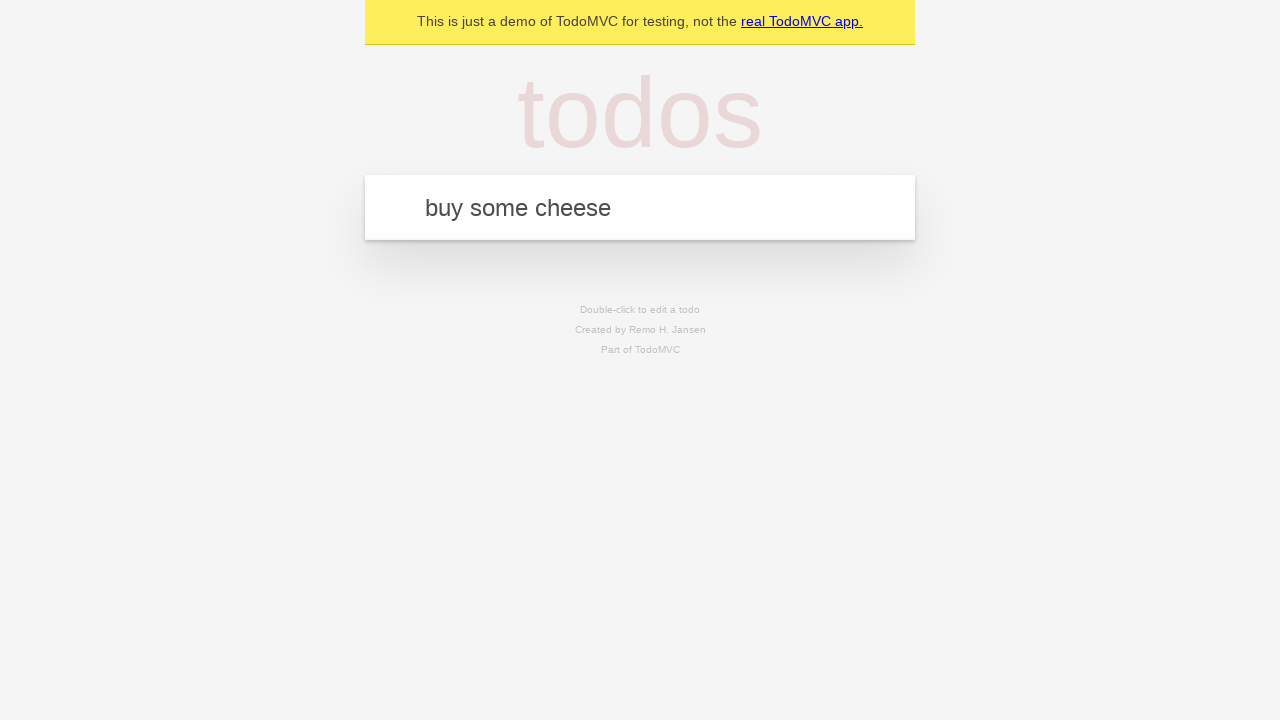

Pressed Enter to create todo 'buy some cheese' on internal:attr=[placeholder="What needs to be done?"i]
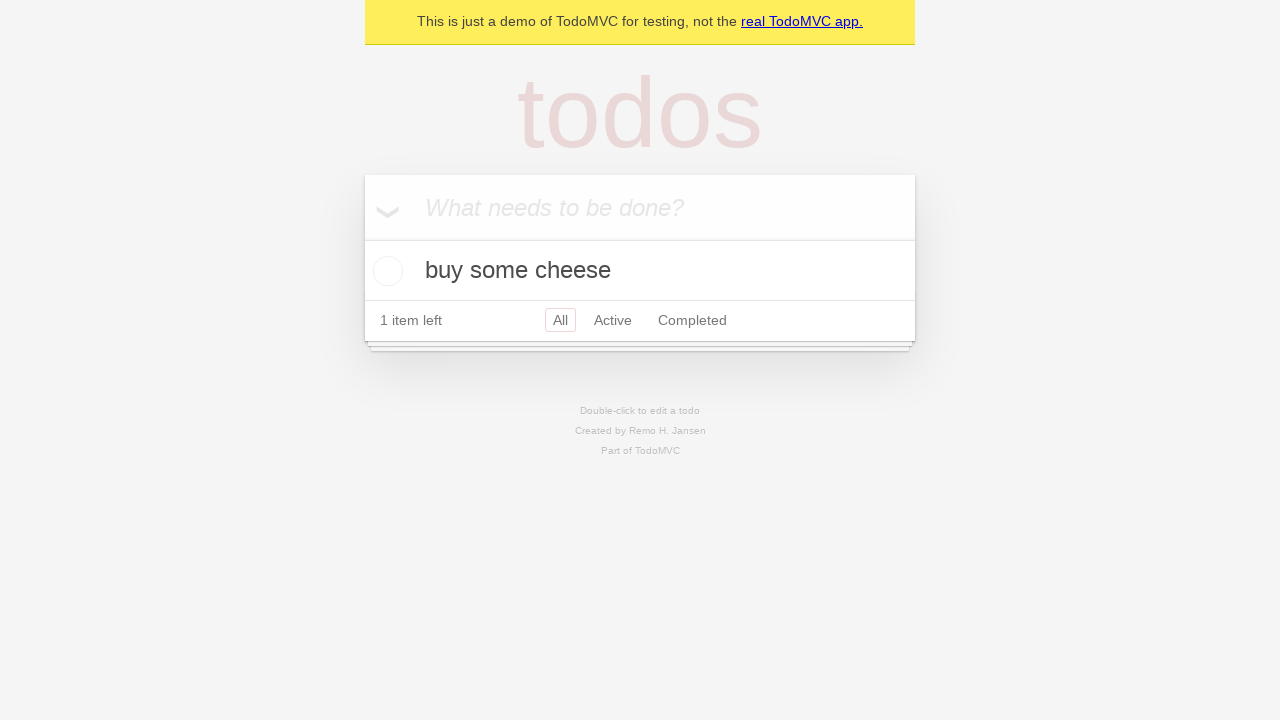

Filled todo input with 'feed the cat' on internal:attr=[placeholder="What needs to be done?"i]
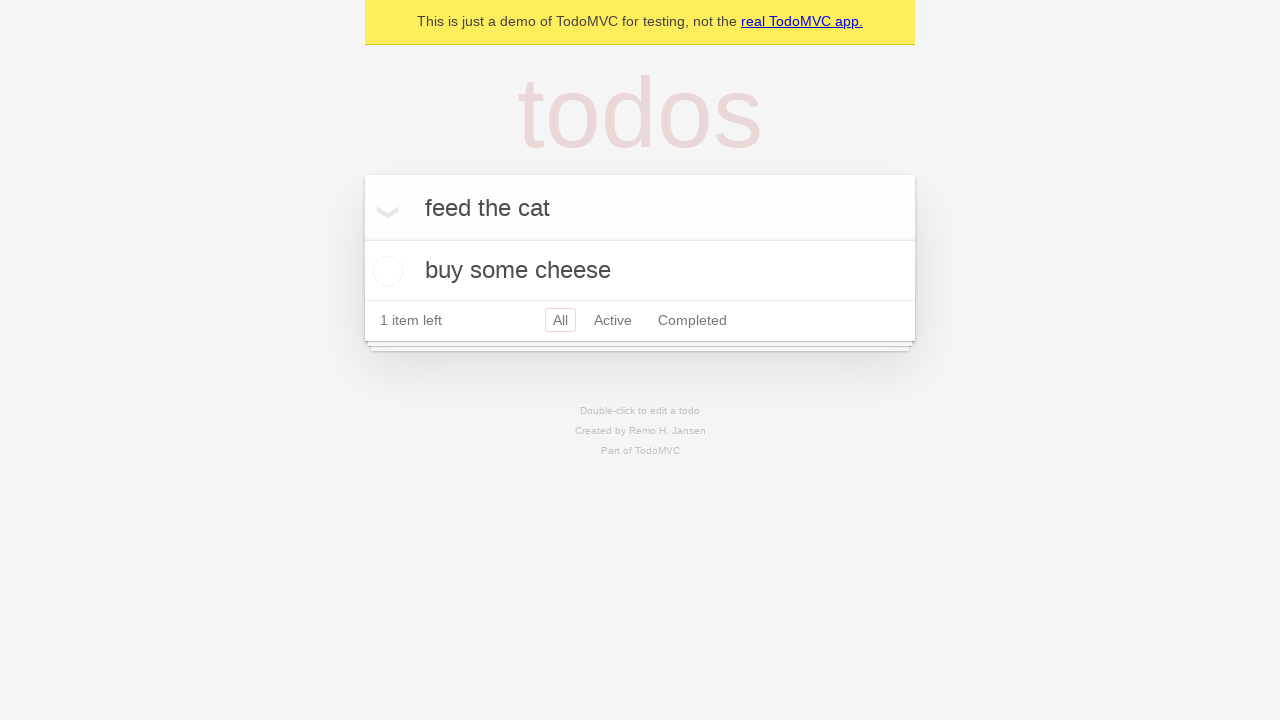

Pressed Enter to create todo 'feed the cat' on internal:attr=[placeholder="What needs to be done?"i]
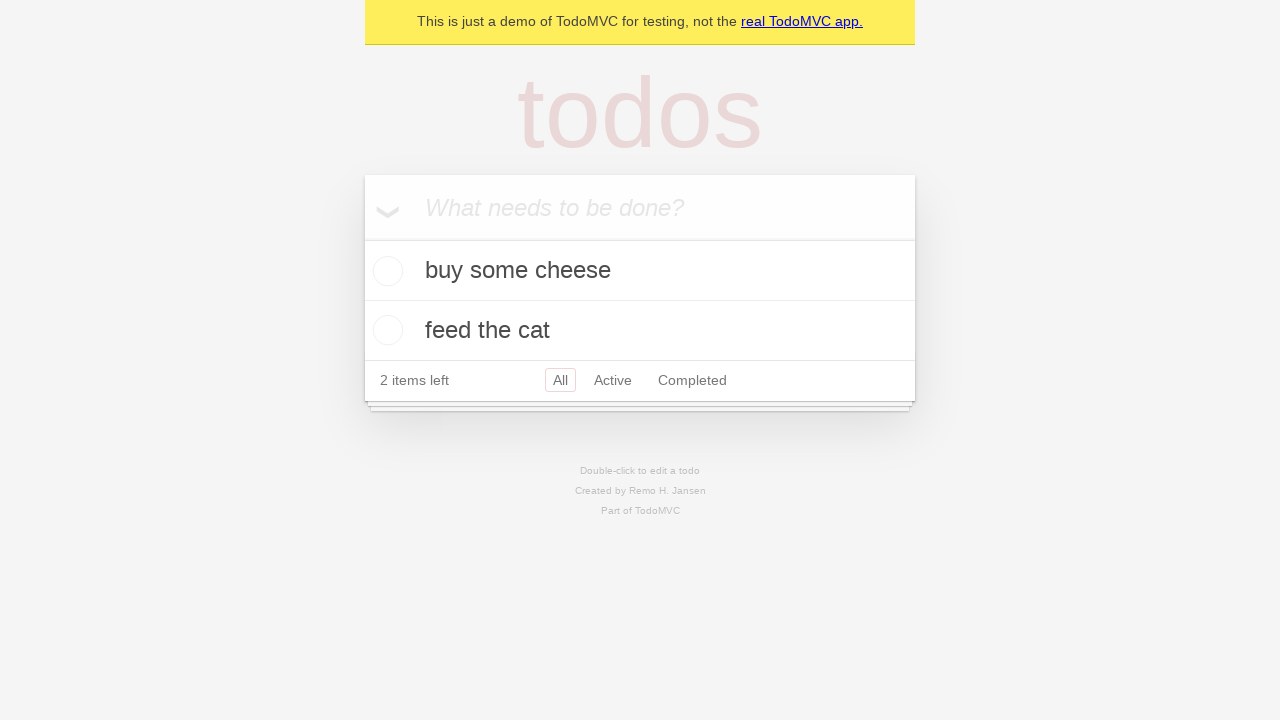

Filled todo input with 'book a doctors appointment' on internal:attr=[placeholder="What needs to be done?"i]
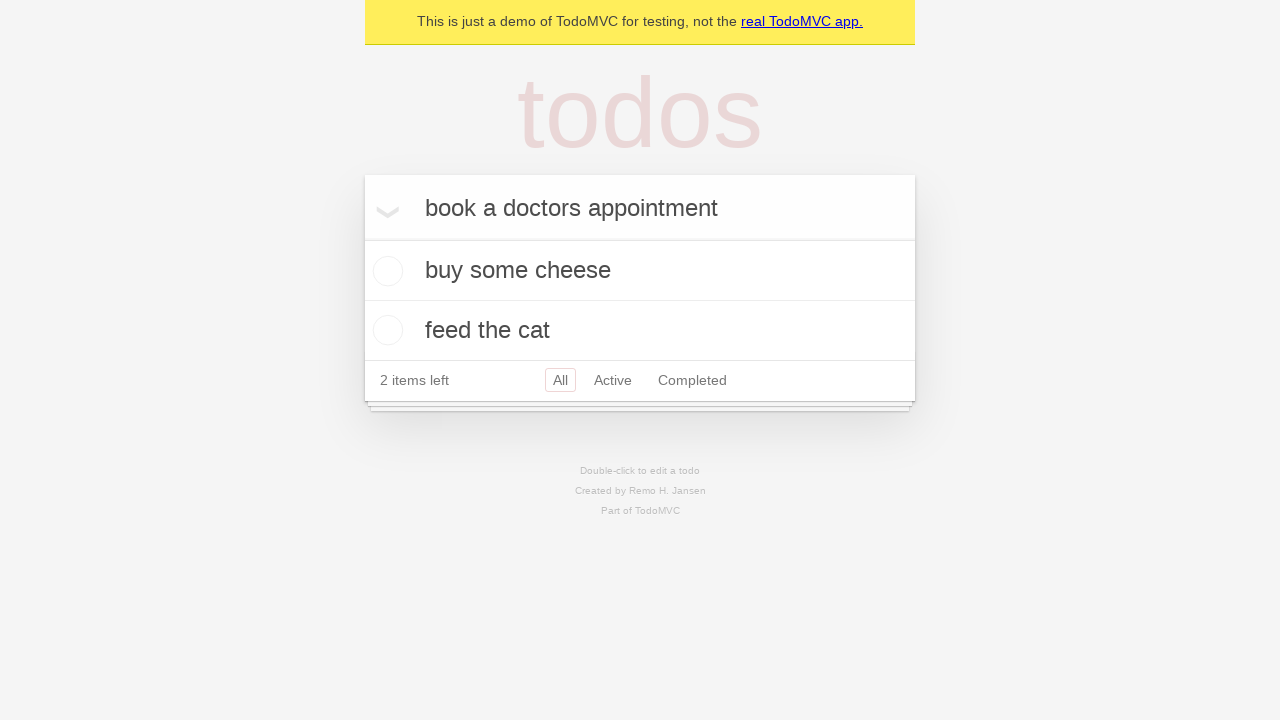

Pressed Enter to create todo 'book a doctors appointment' on internal:attr=[placeholder="What needs to be done?"i]
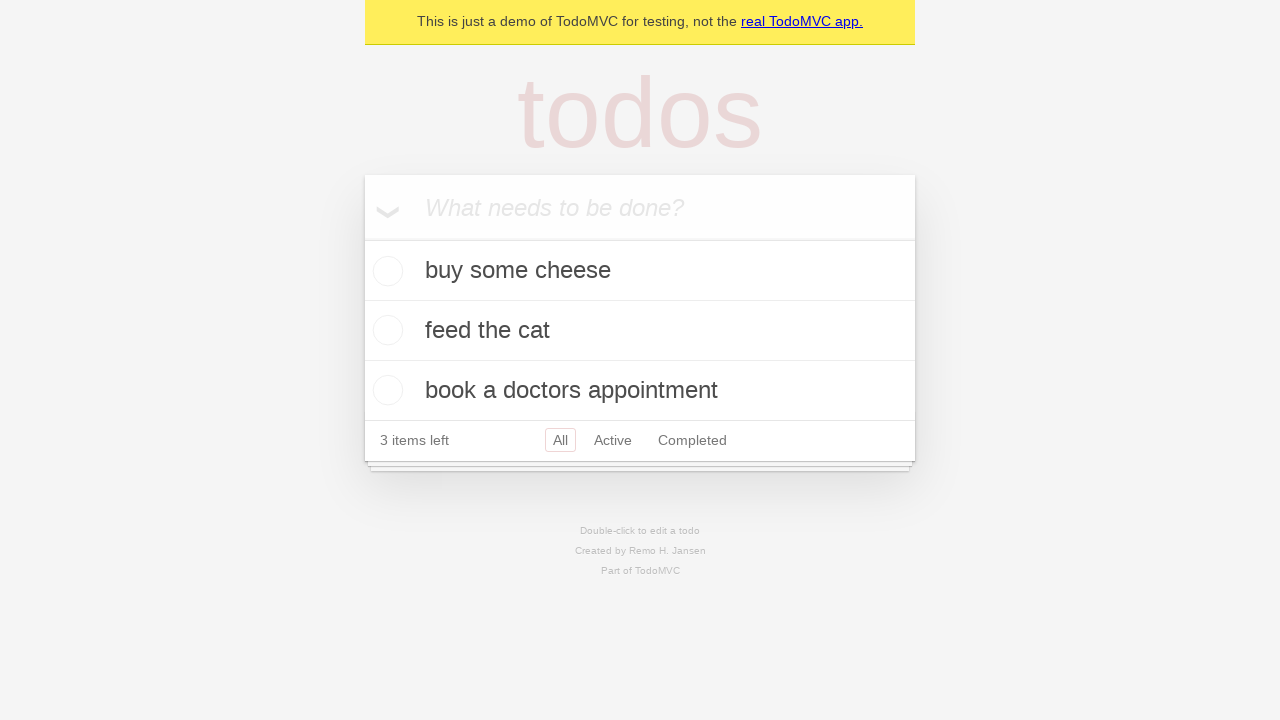

Waited for todo count element to appear, confirming all 3 items were created
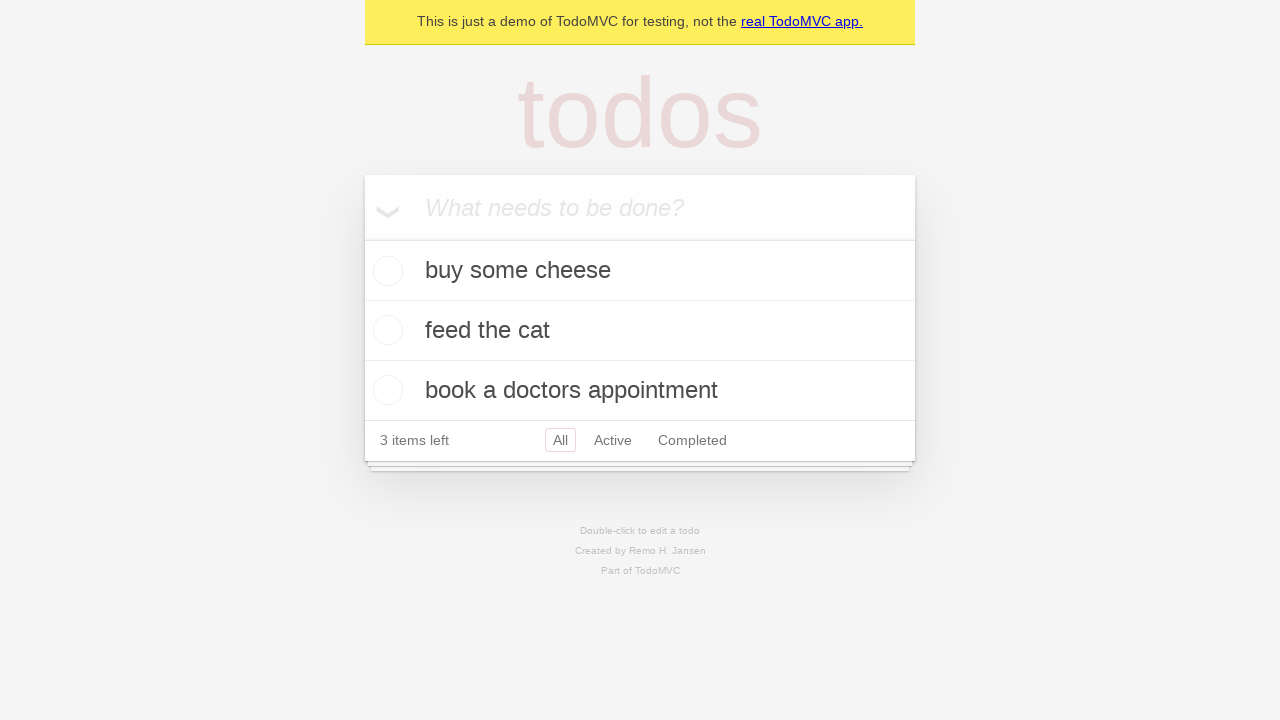

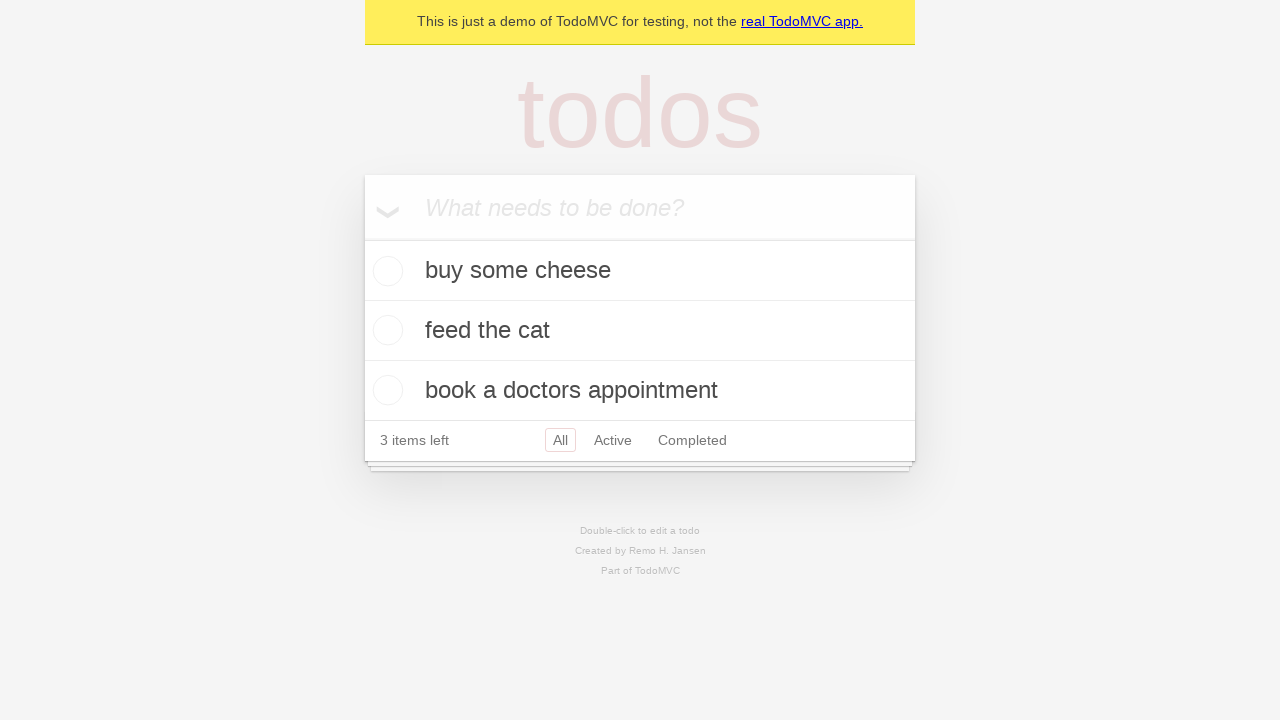